Navigates to a Brazilian electronic invoice (NFCe) portal page to view invoice details

Starting URL: http://nfce.set.rn.gov.br/portalDFE/NFCe/mDadosNFCeV2.aspx?chNFCe=24240408030363003369652180002760151004422582&Token=F5A2F030FE25BF8B7AA0A744DA1032B1

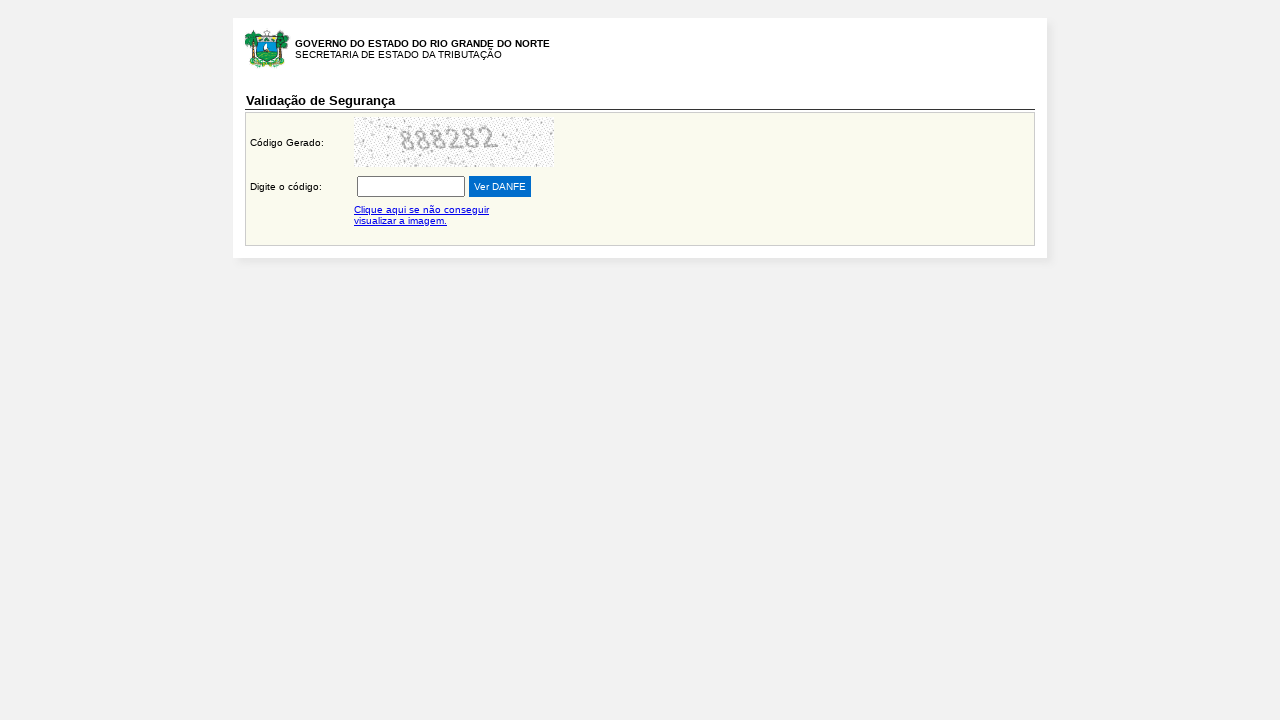

Waited for page to reach networkidle state
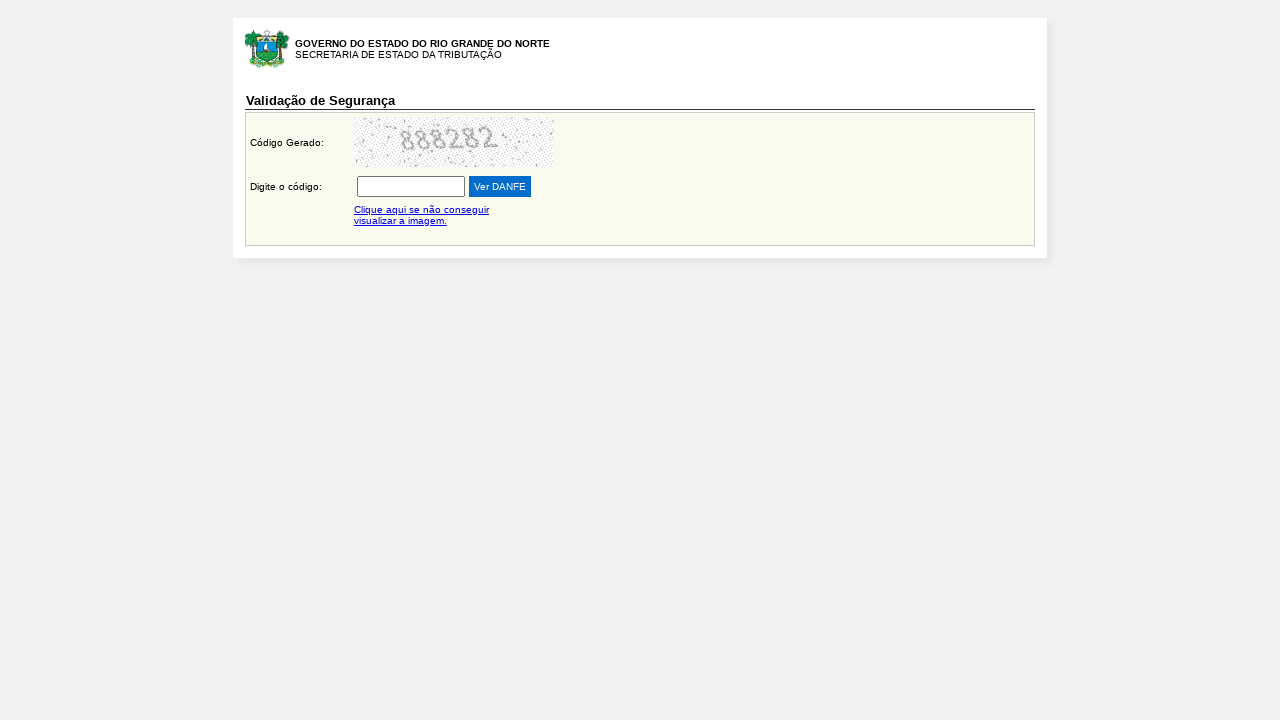

NFCe portal page loaded successfully showing invoice details
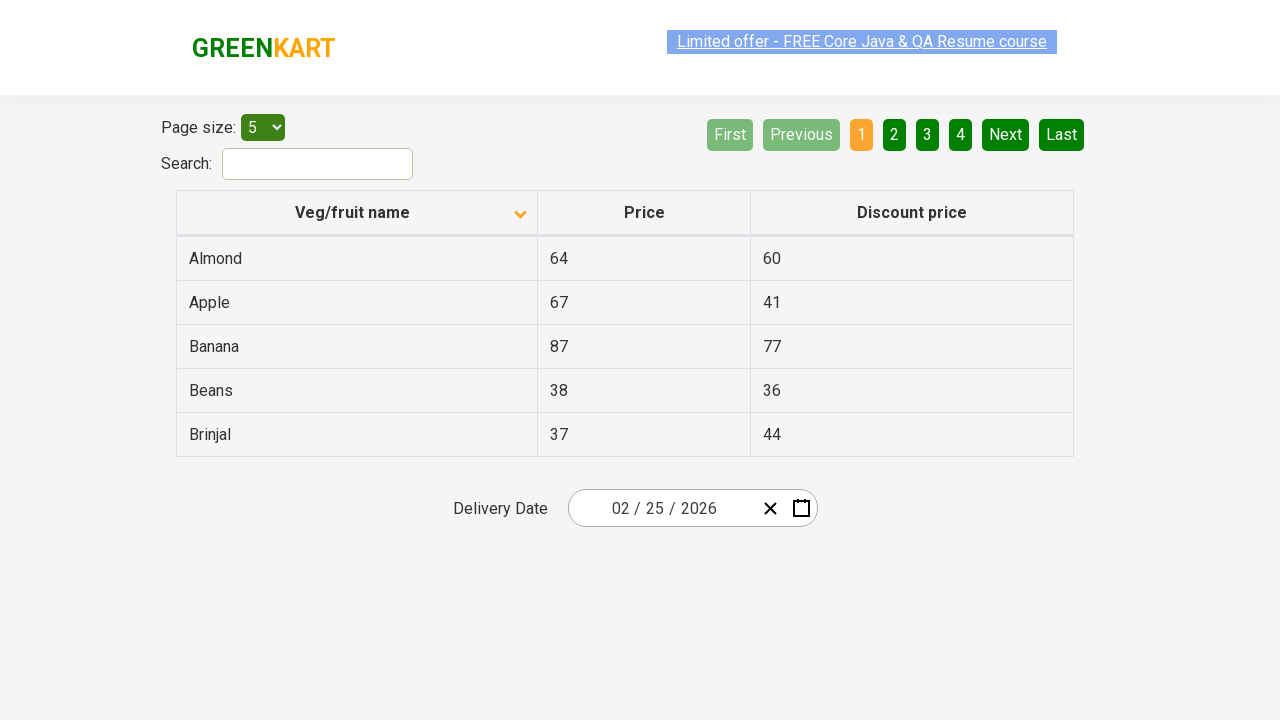

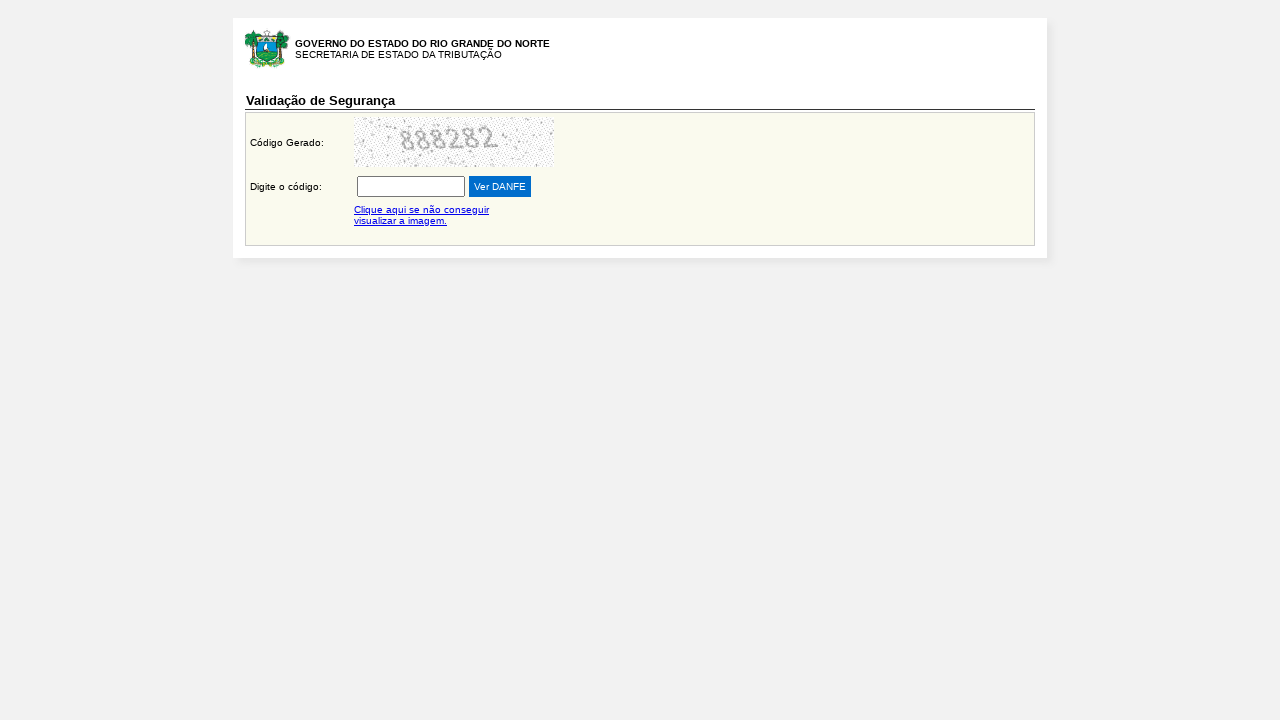